Tests the homepage title and demonstrates conditional test skipping based on title match

Starting URL: https://www.mountsinai.org/

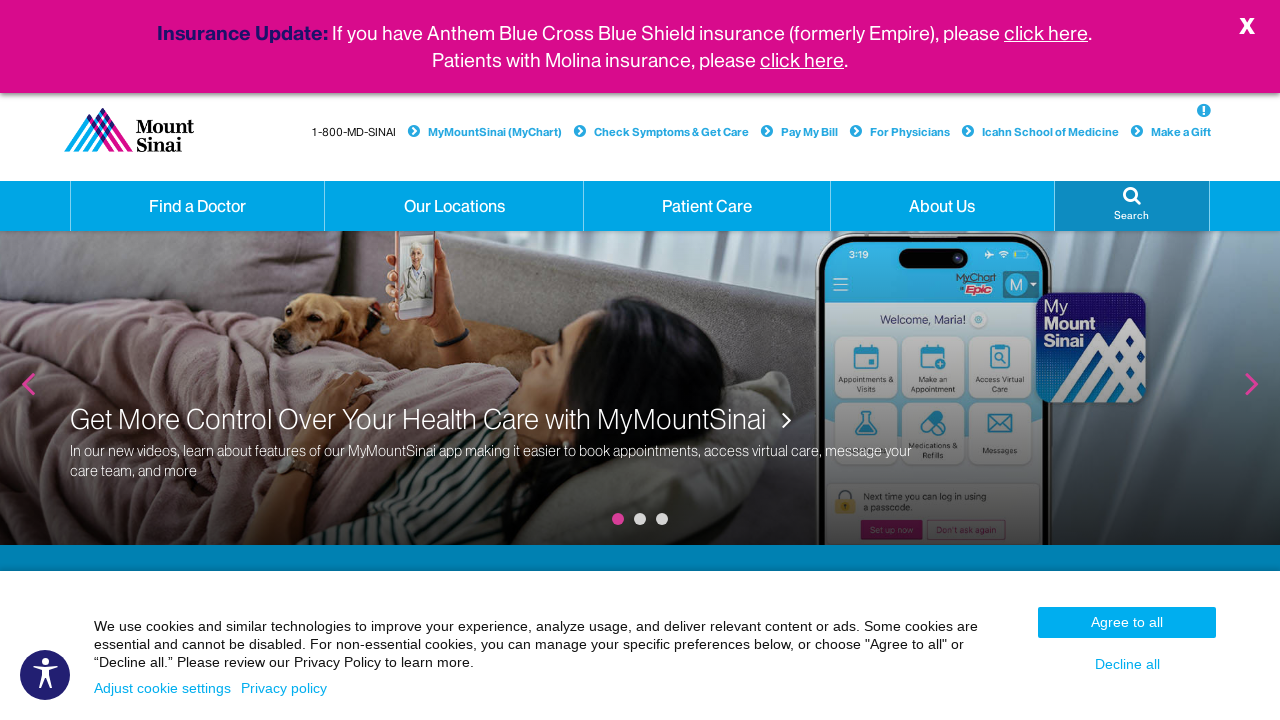

Waited for page to reach domcontentloaded state
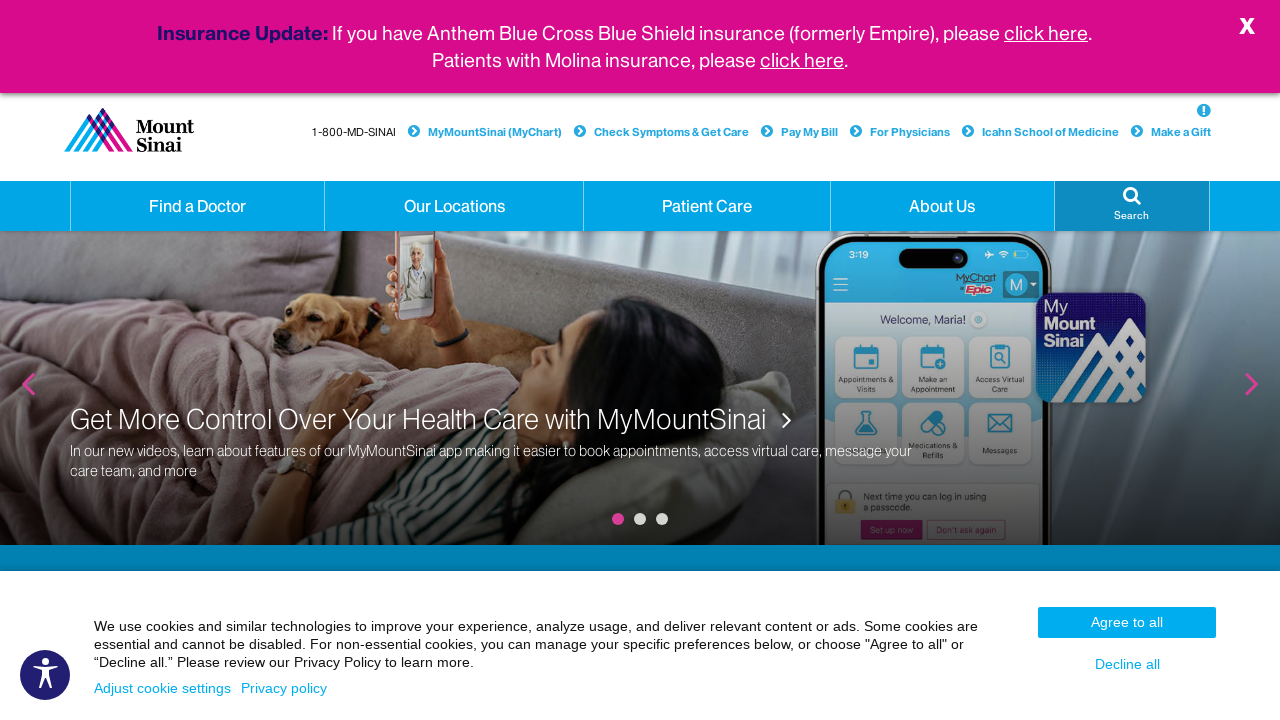

Retrieved page title: 'Mount Sinai Health System - New York City | Mount Sinai - New York'
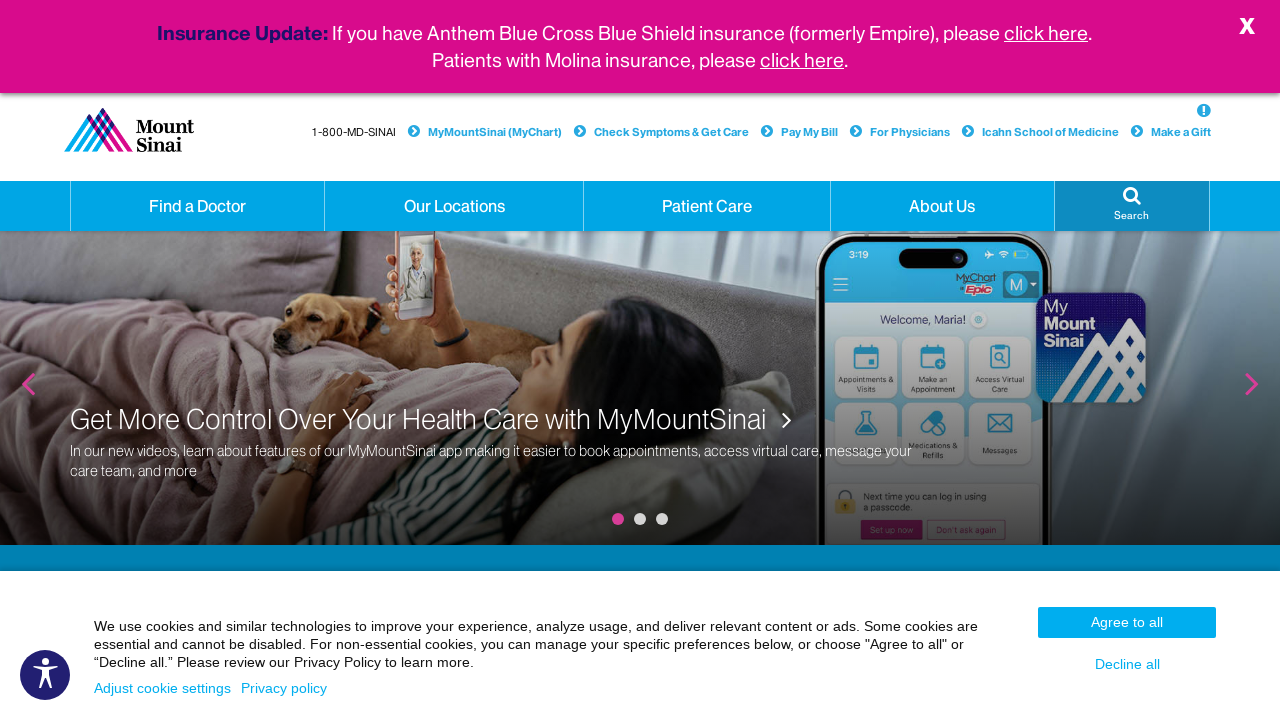

Title matches expected value - test skipped
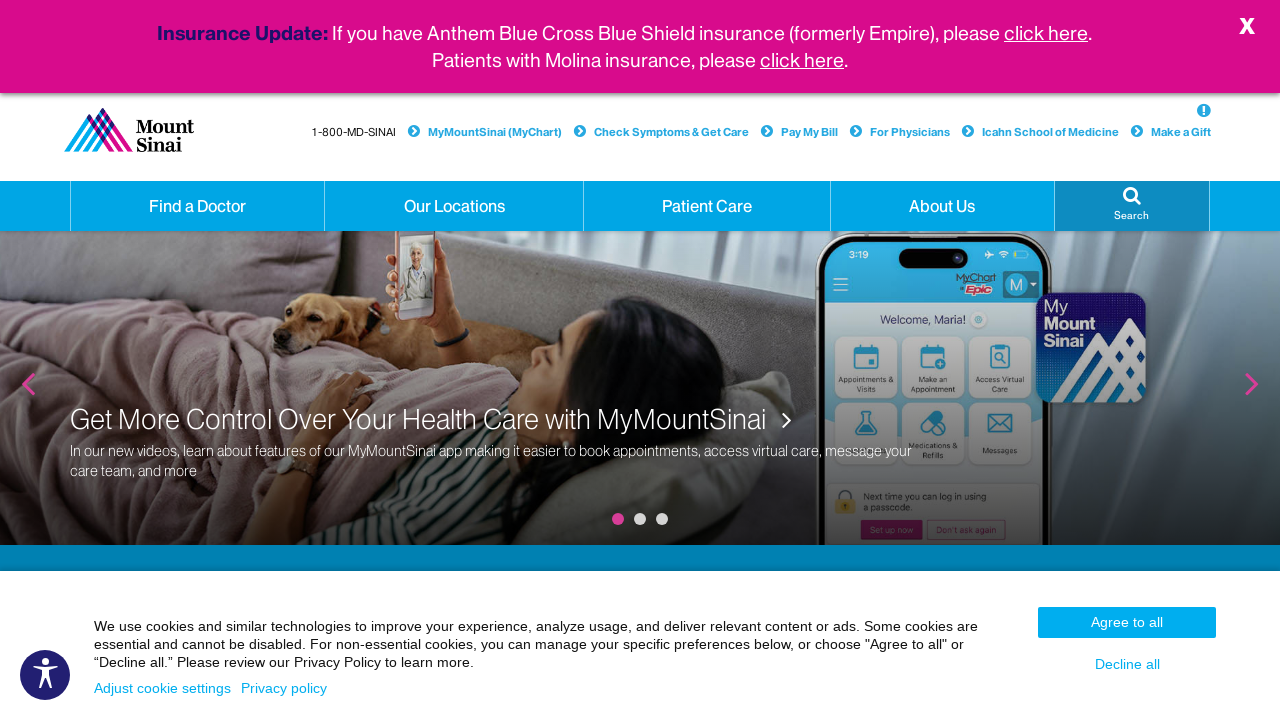

Exited conditional block
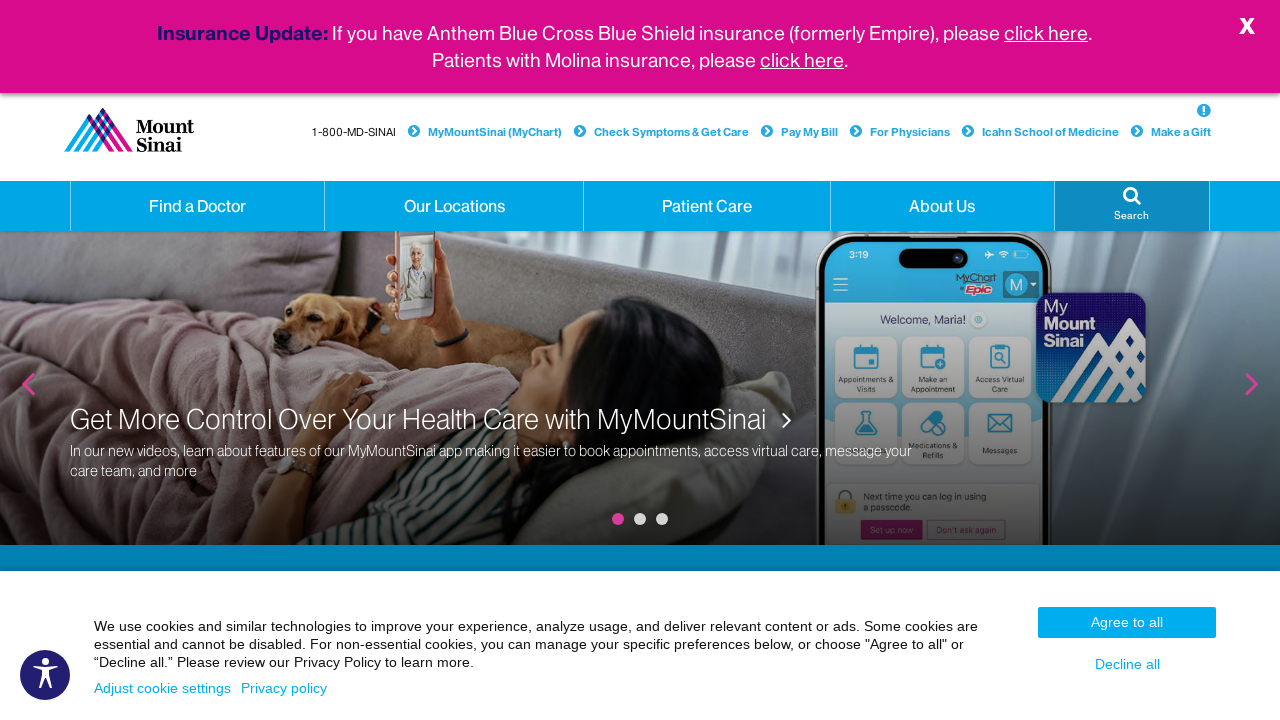

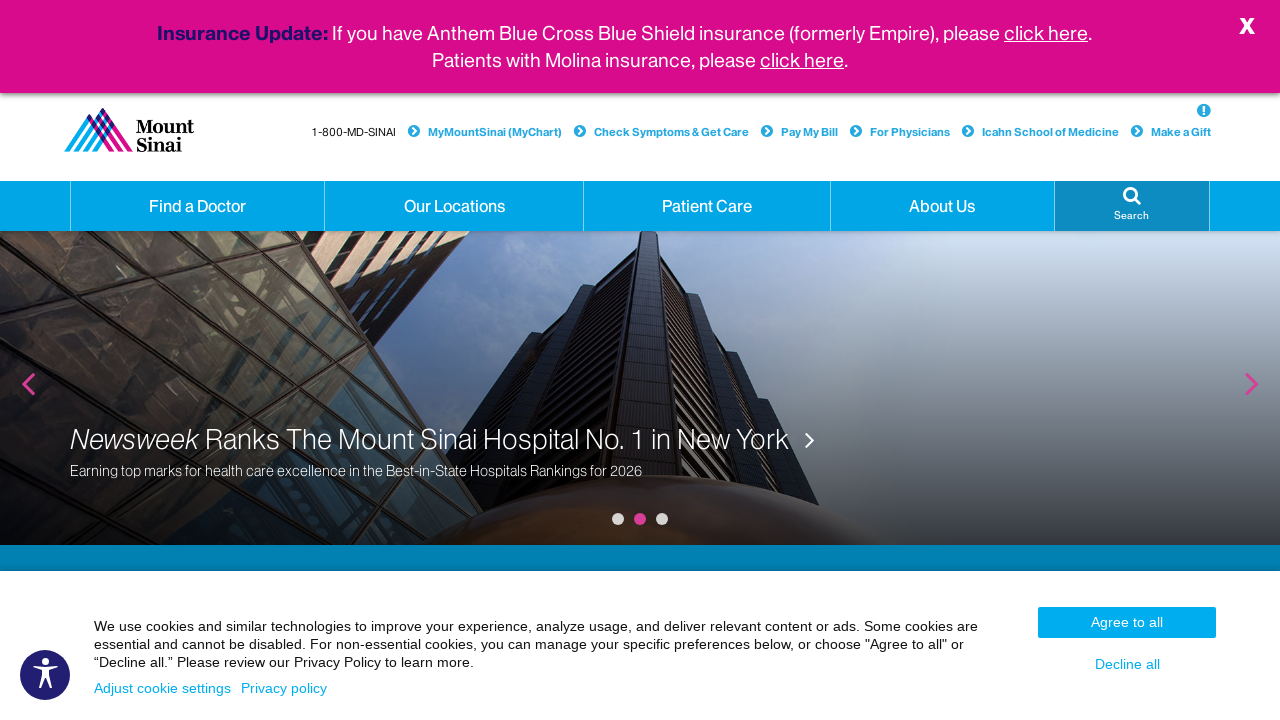